Tests link navigation by opening multiple links from the first column of a footer table in new tabs using keyboard shortcuts, then switches through all opened tabs to verify they loaded correctly.

Starting URL: http://qaclickacademy.com/practice.php

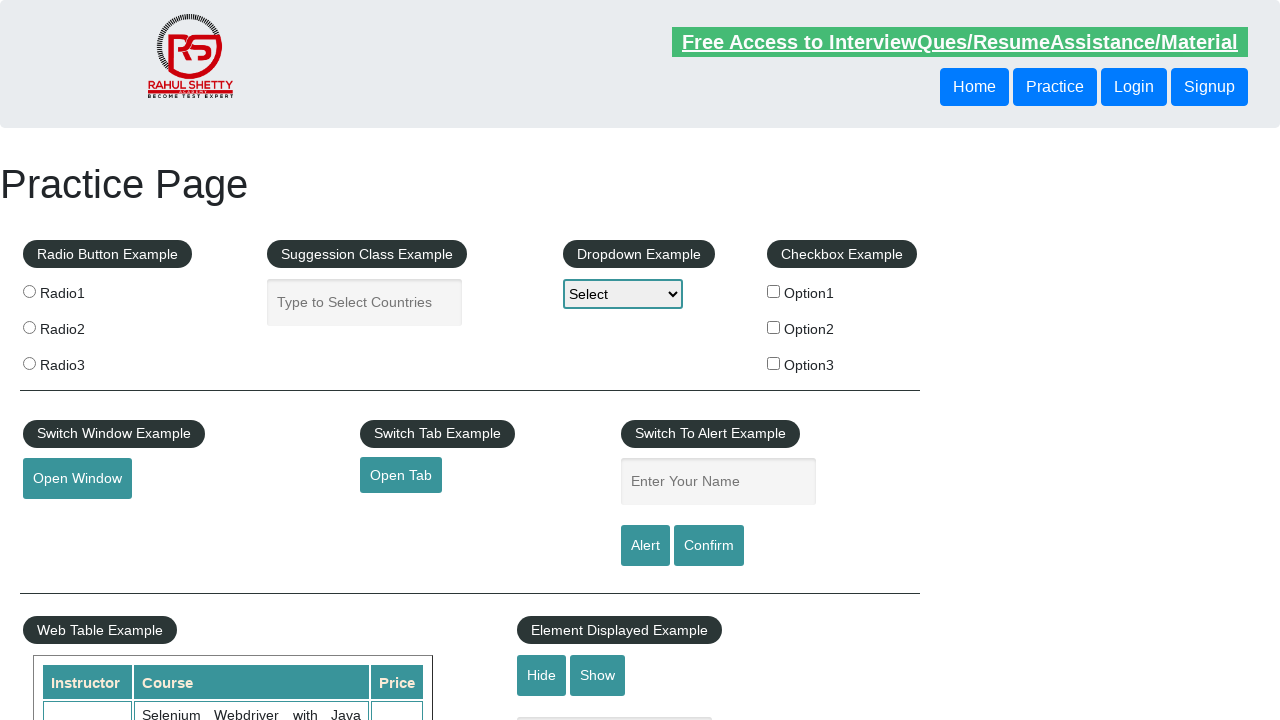

Footer element #gf-BIG loaded
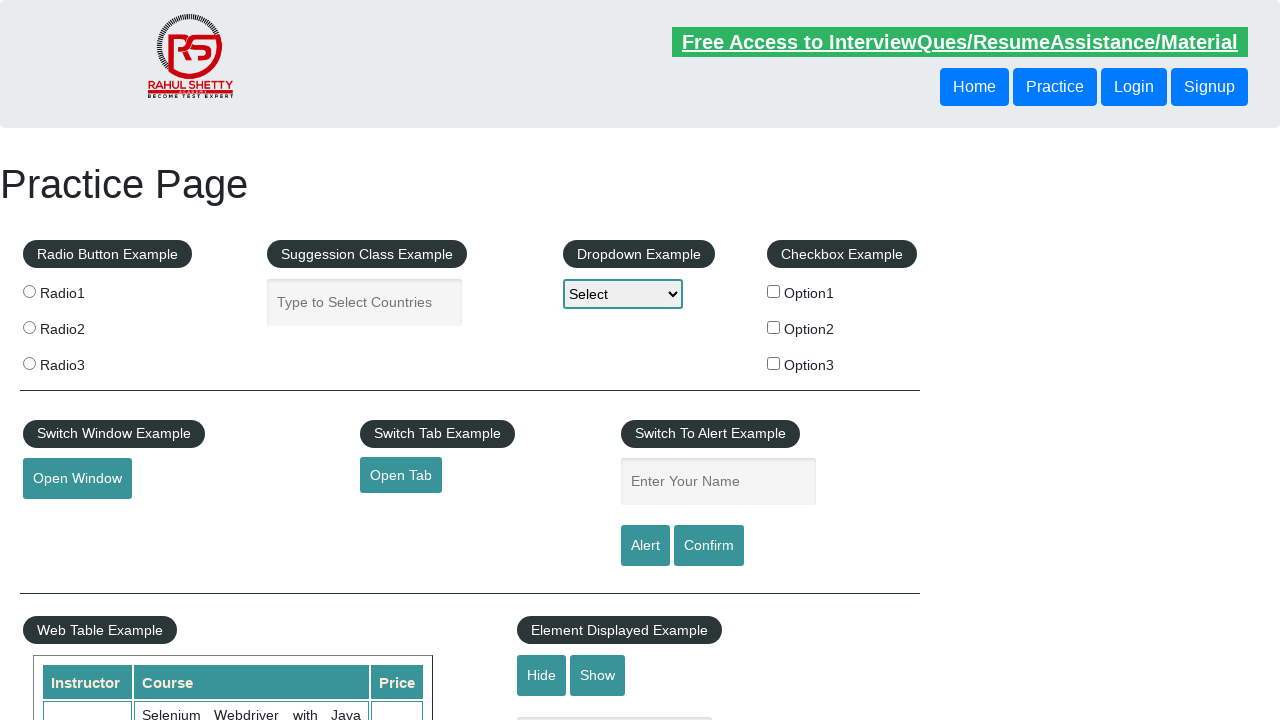

Located first column of footer table
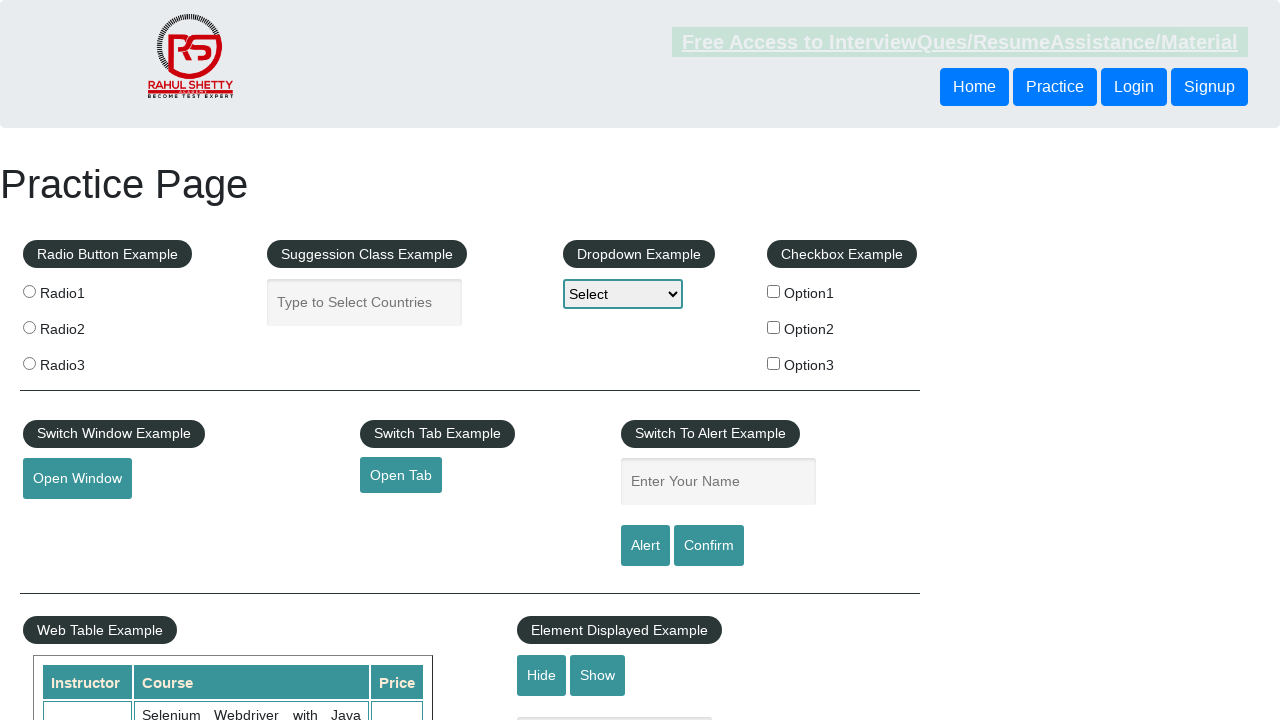

Located all links in first column
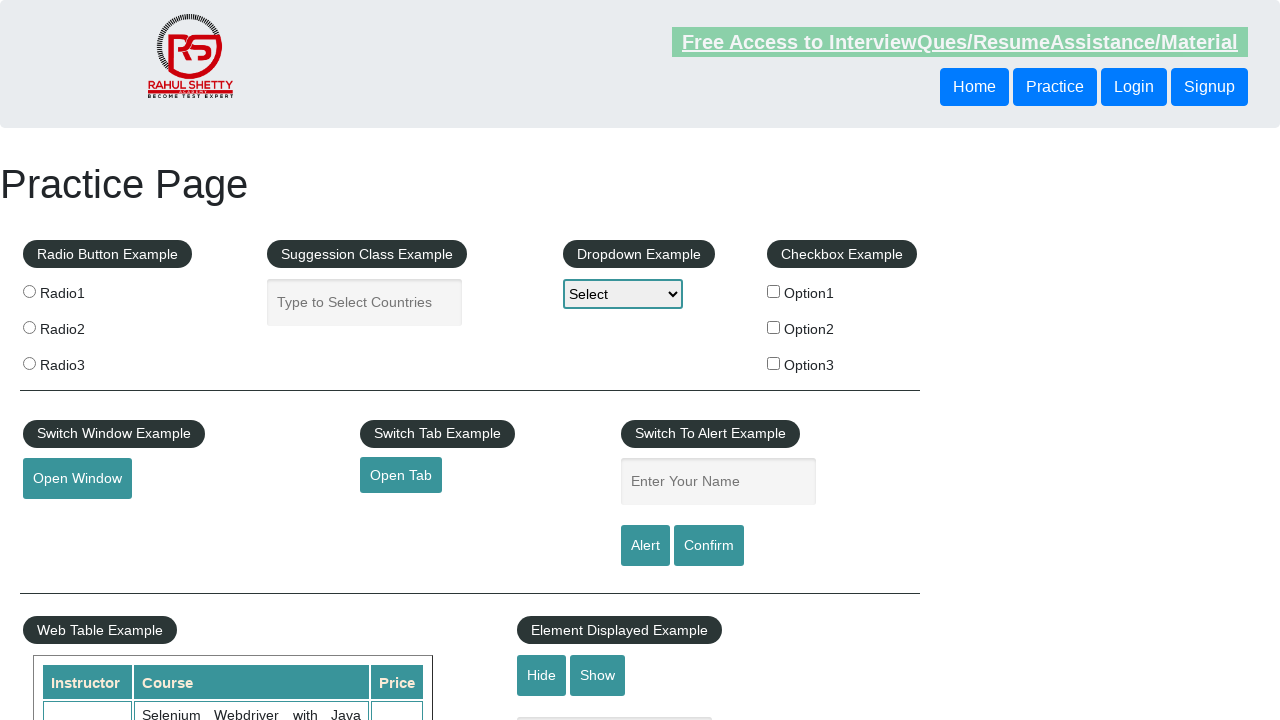

Found 5 links in first column
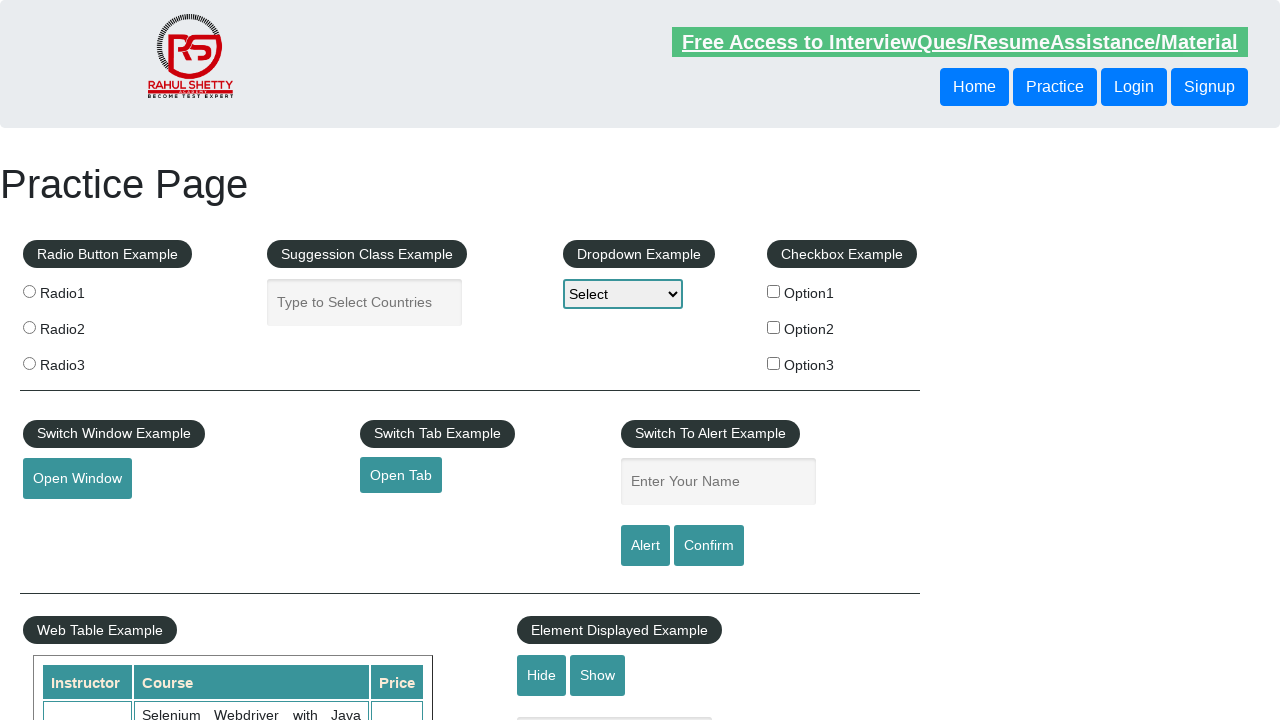

Opened link 1 in new tab using Ctrl+Click at (68, 520) on xpath=//tbody/tr/td[1]/ul[1] >> a >> nth=1
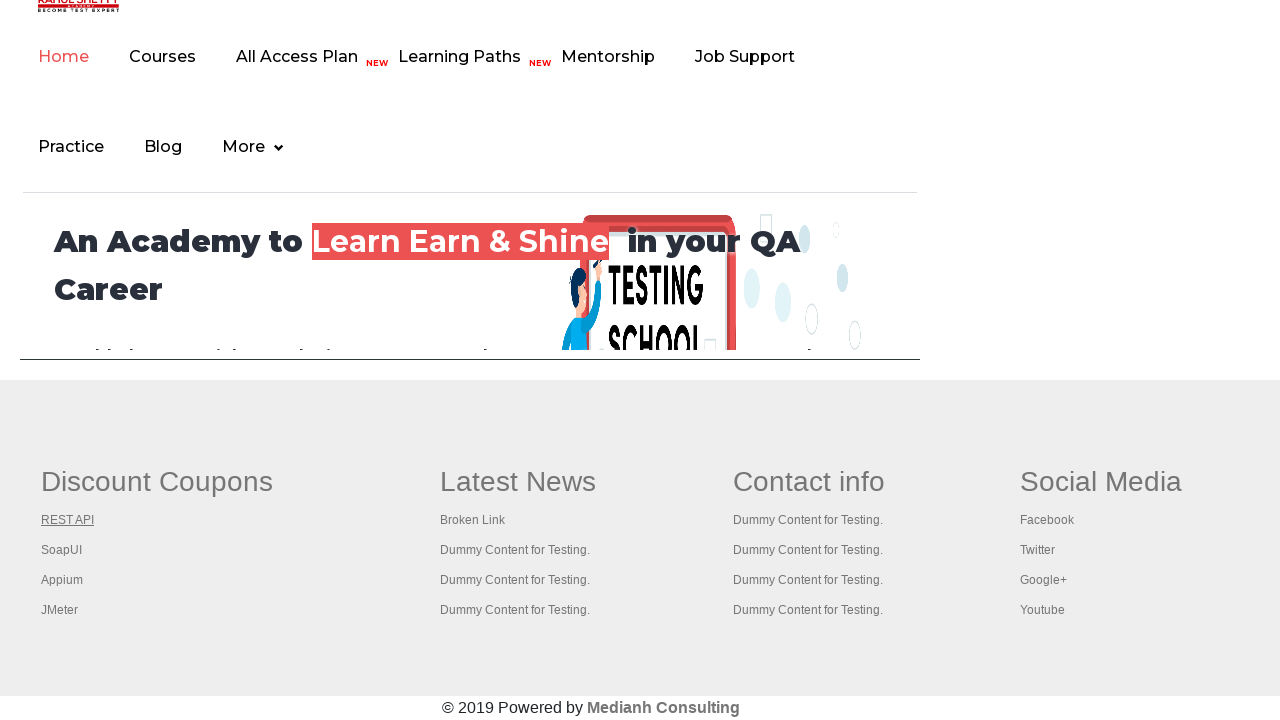

Waited 2 seconds after opening link 1
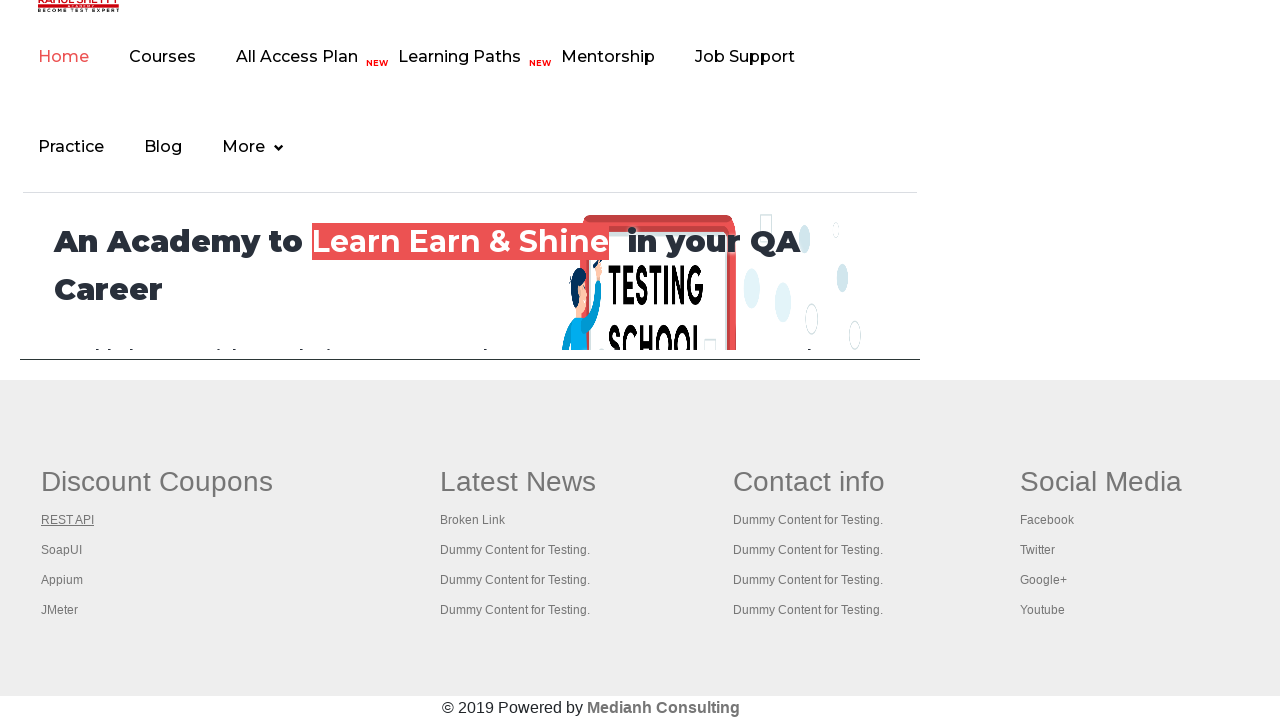

Opened link 2 in new tab using Ctrl+Click at (62, 550) on xpath=//tbody/tr/td[1]/ul[1] >> a >> nth=2
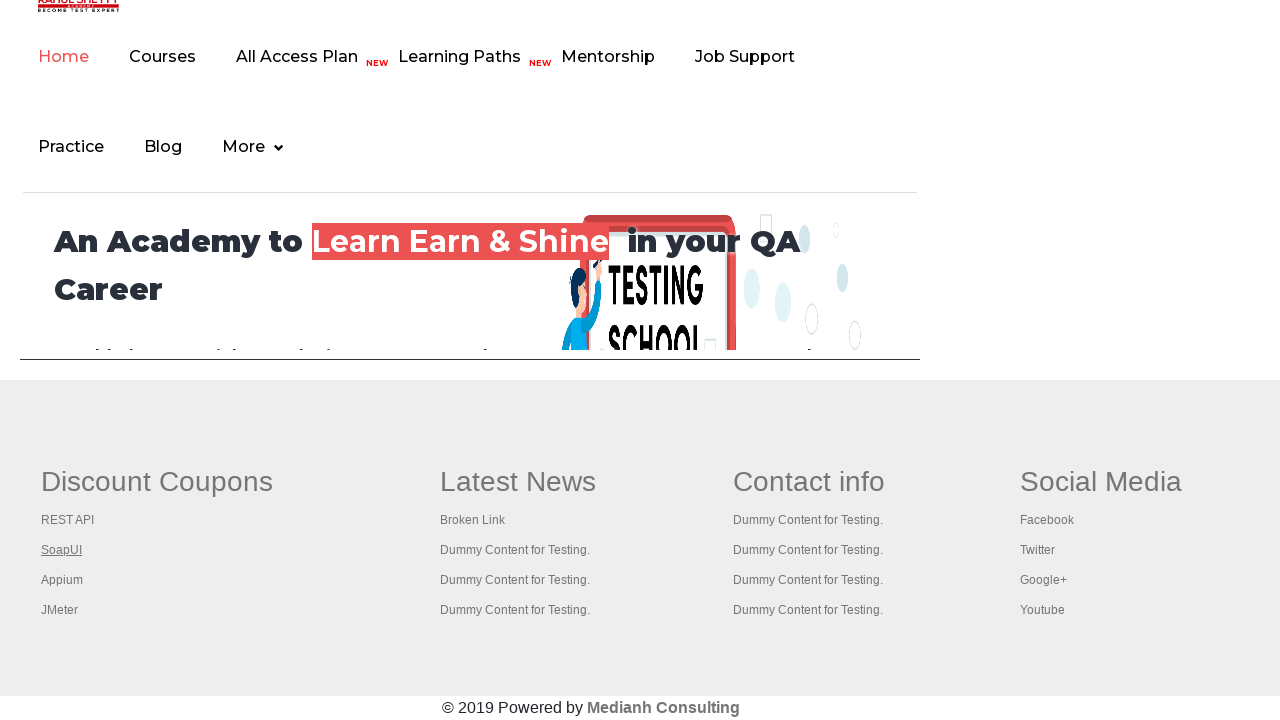

Waited 2 seconds after opening link 2
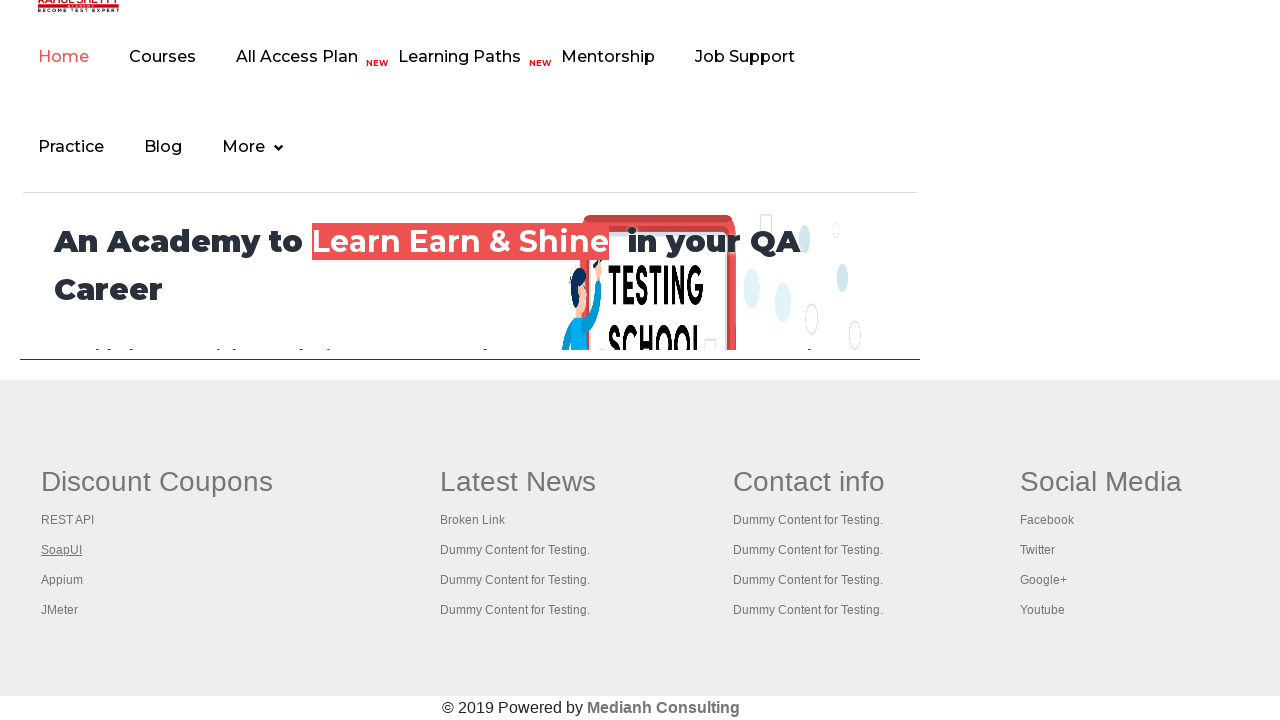

Opened link 3 in new tab using Ctrl+Click at (62, 580) on xpath=//tbody/tr/td[1]/ul[1] >> a >> nth=3
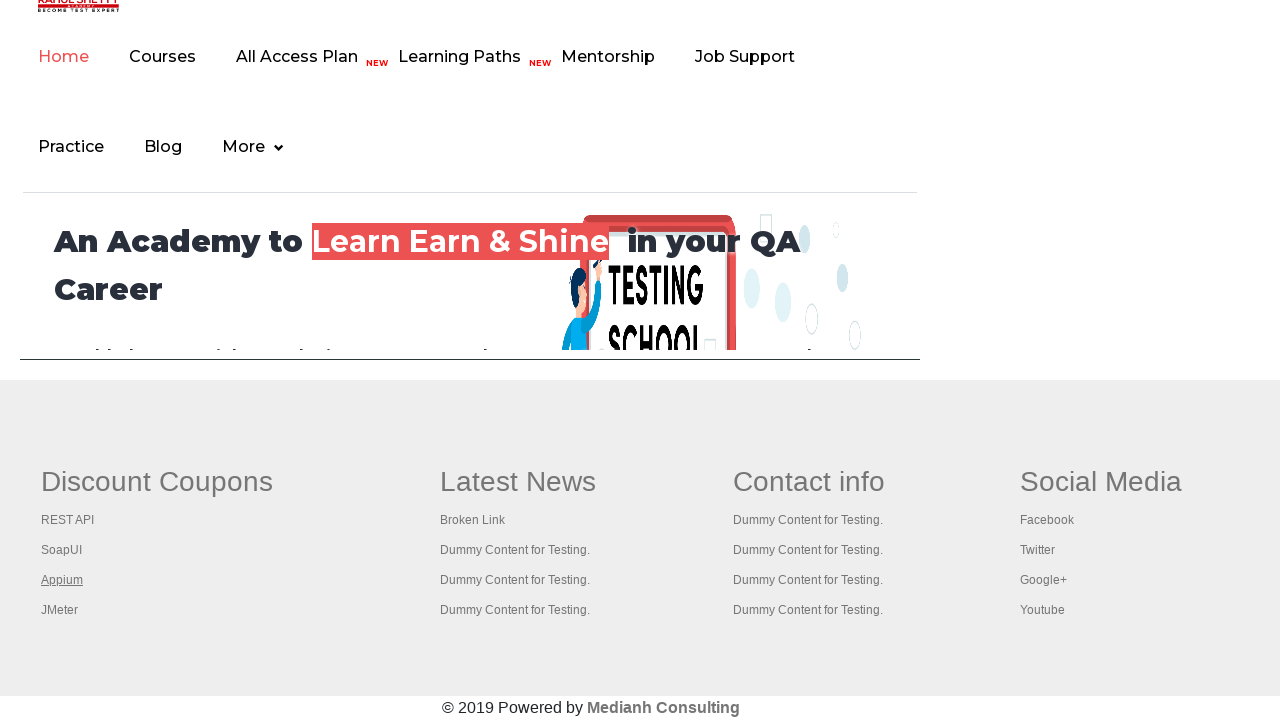

Waited 2 seconds after opening link 3
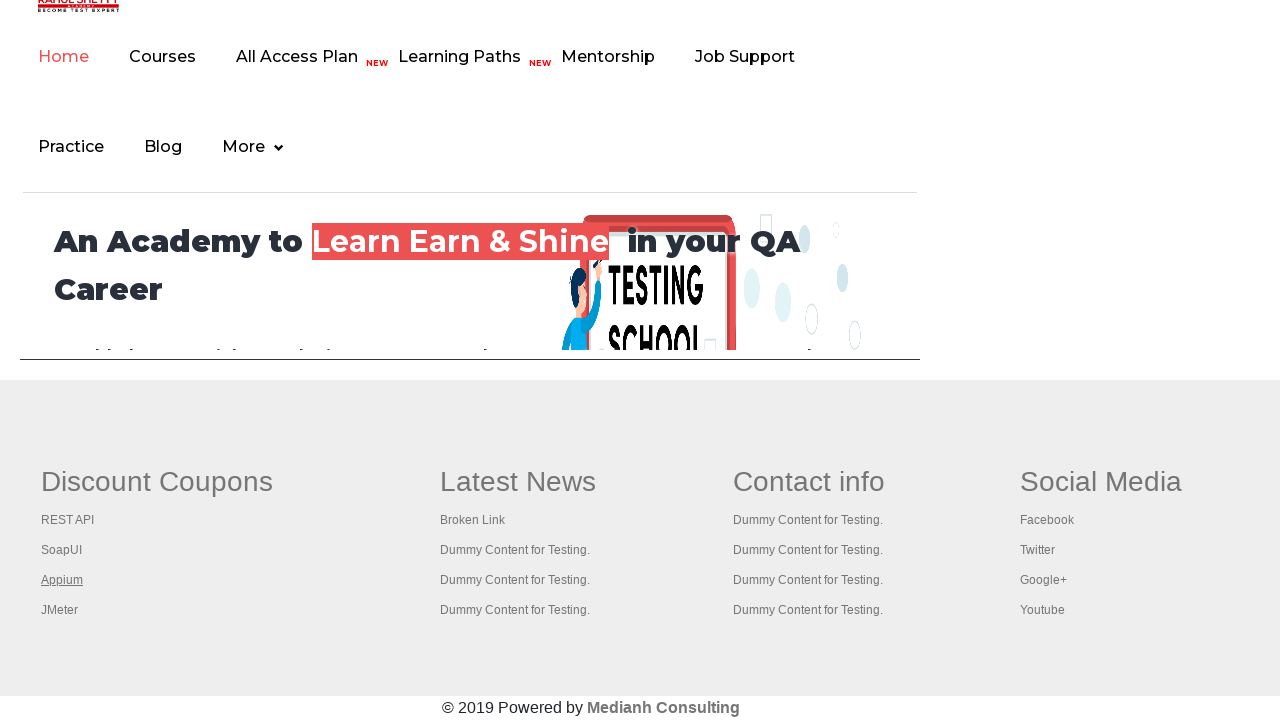

Opened link 4 in new tab using Ctrl+Click at (60, 610) on xpath=//tbody/tr/td[1]/ul[1] >> a >> nth=4
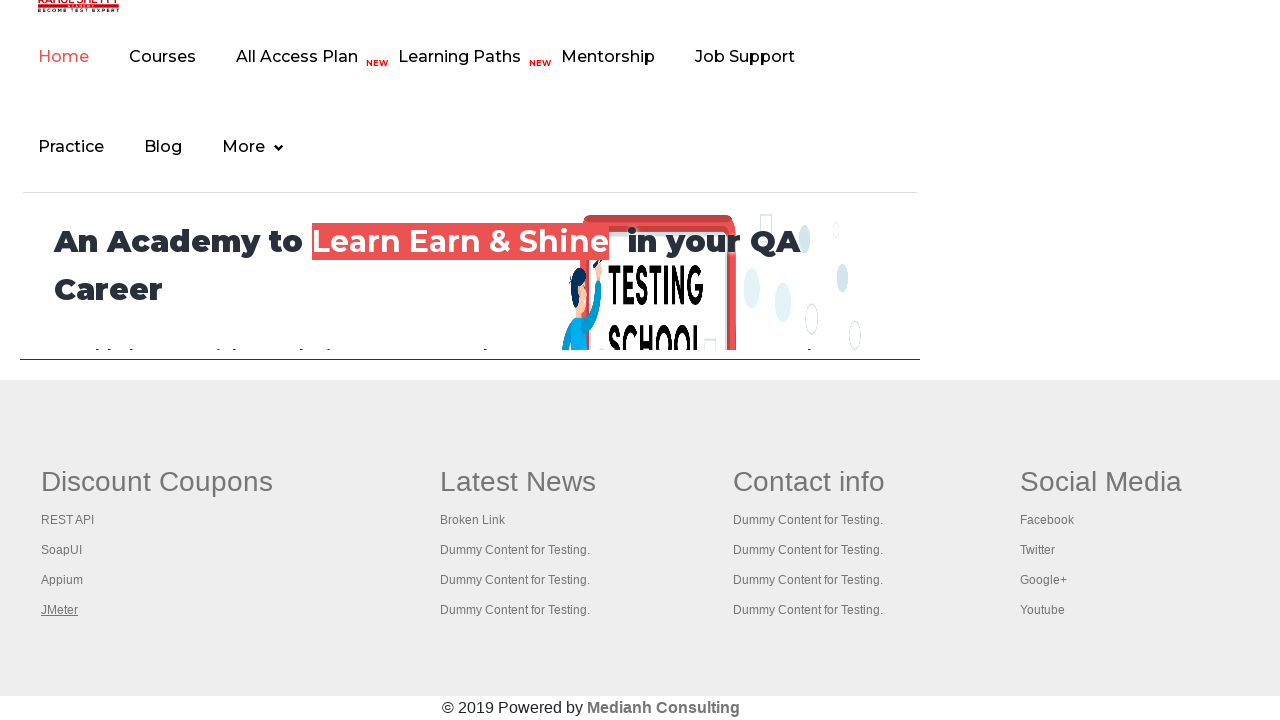

Waited 2 seconds after opening link 4
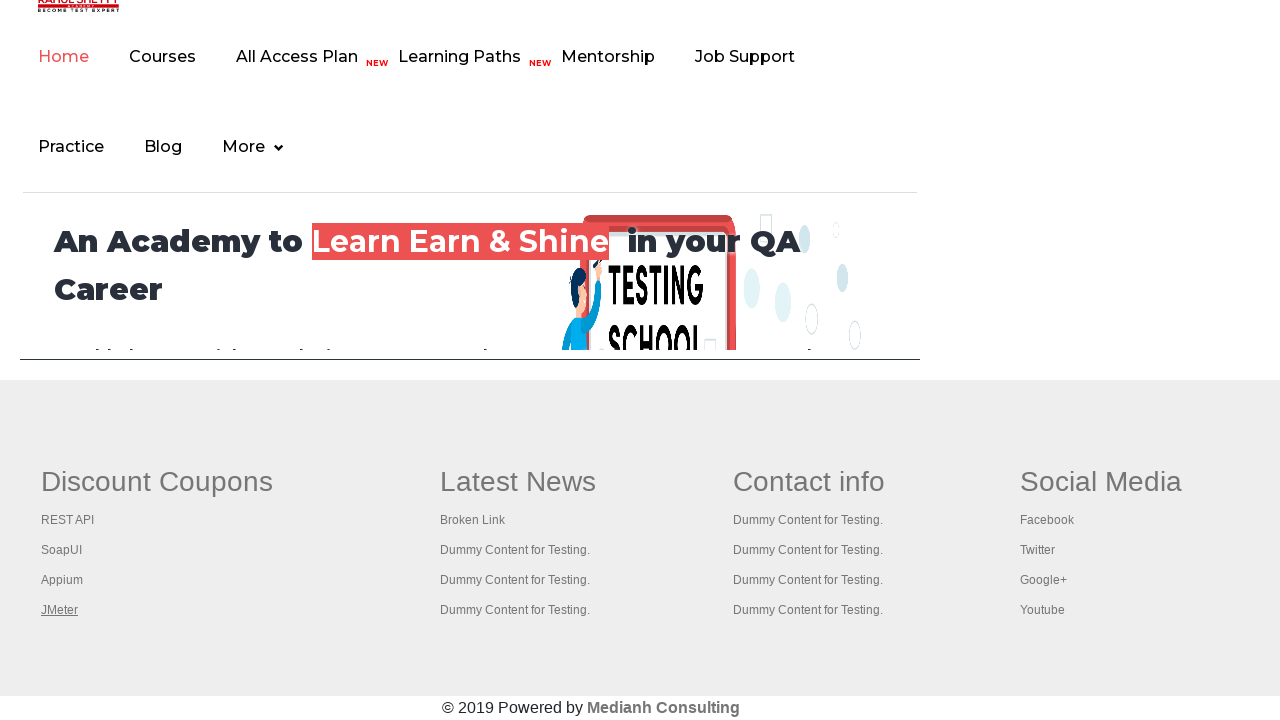

Retrieved all 5 open tabs
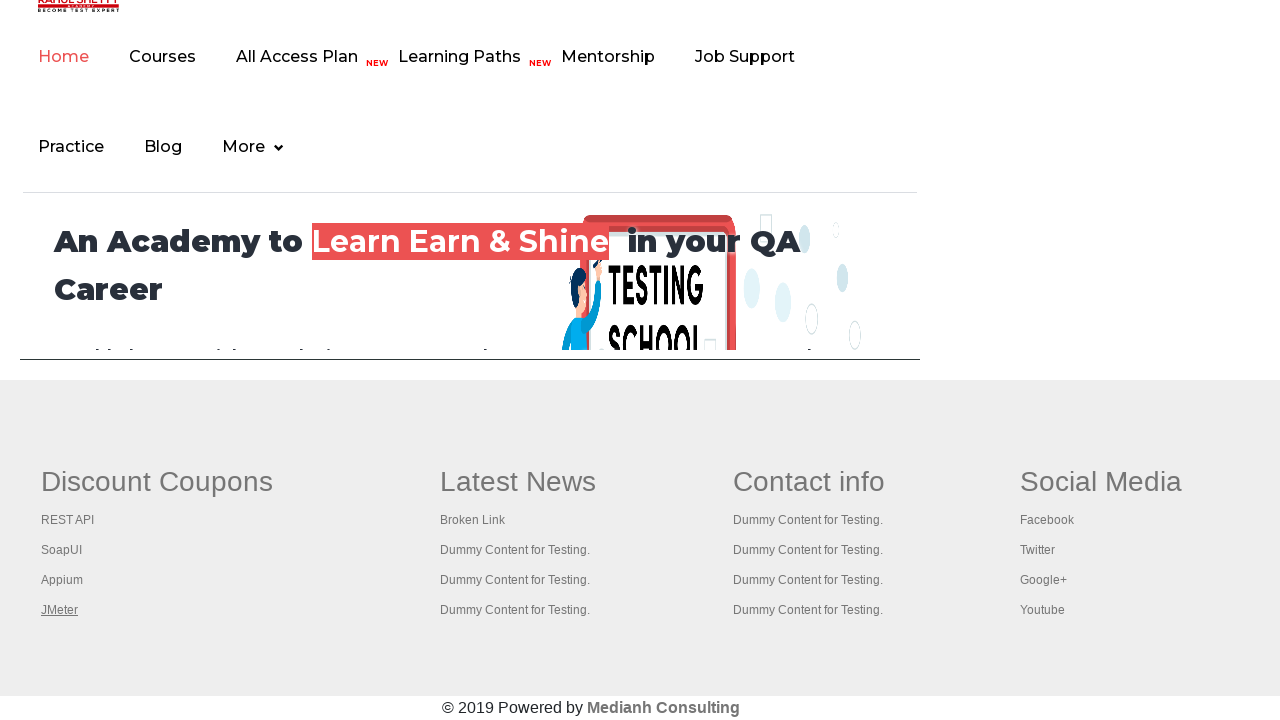

Brought tab to front
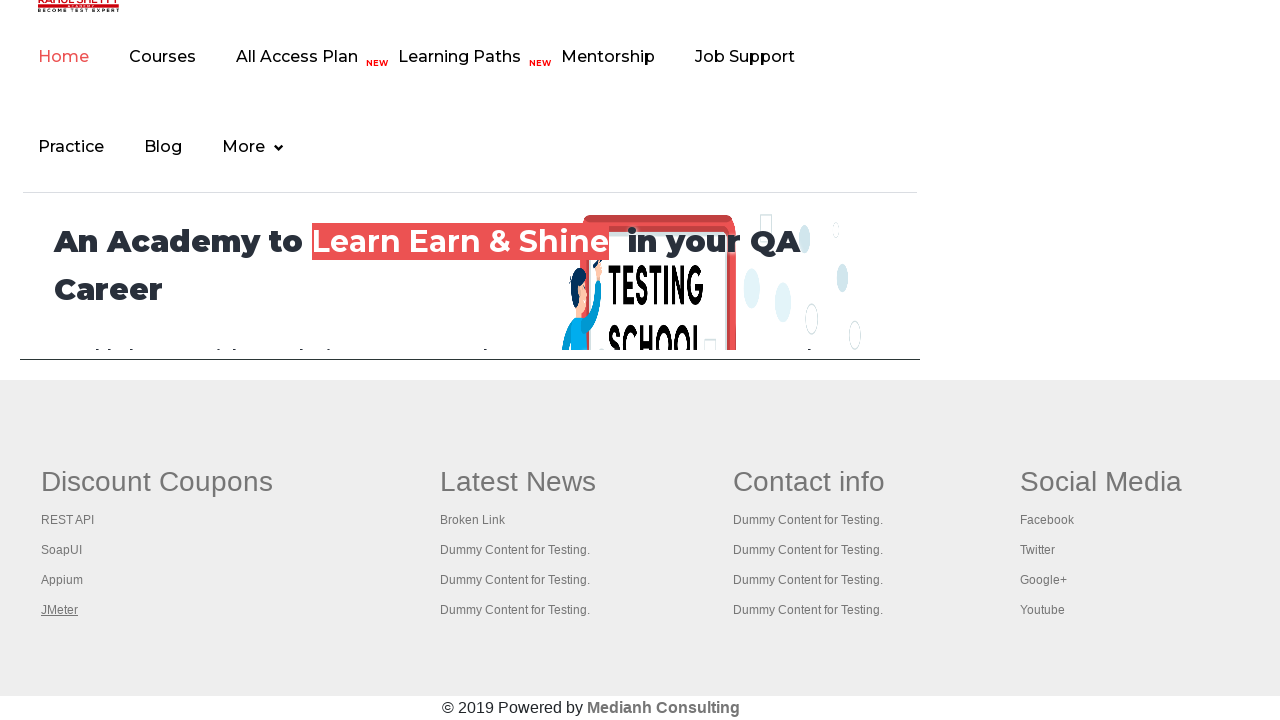

Tab content loaded (domcontentloaded)
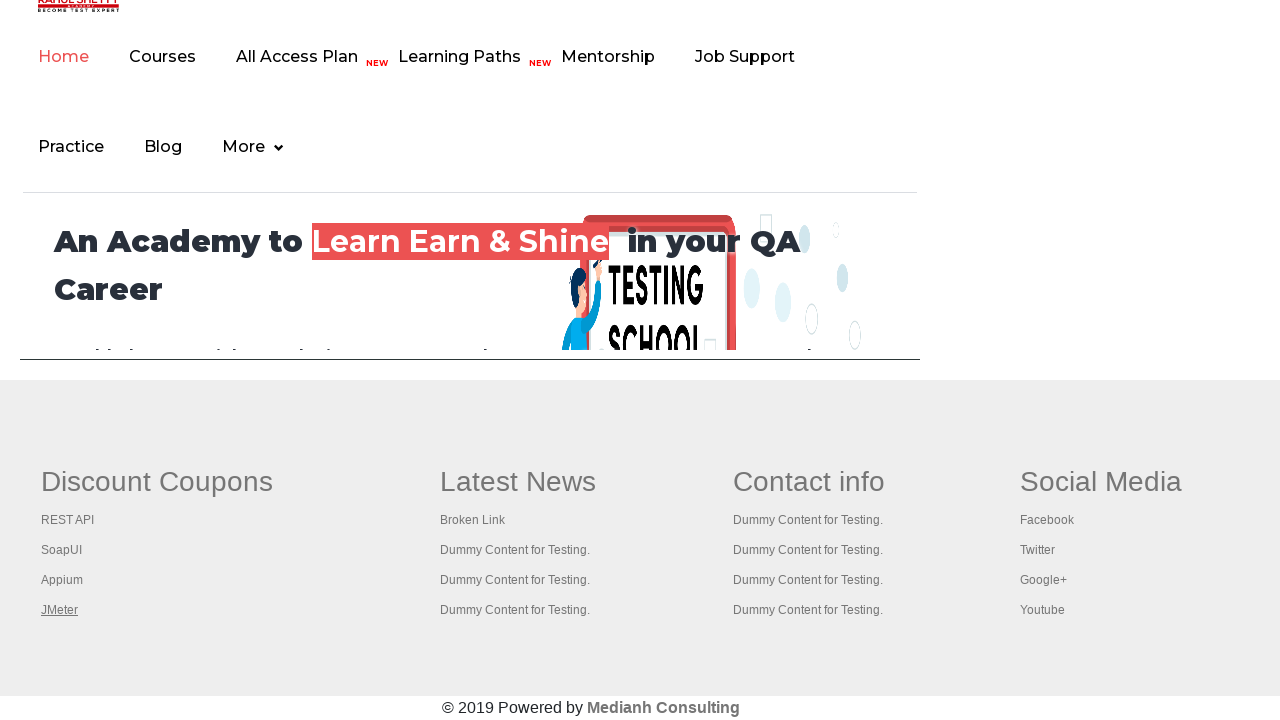

Brought tab to front
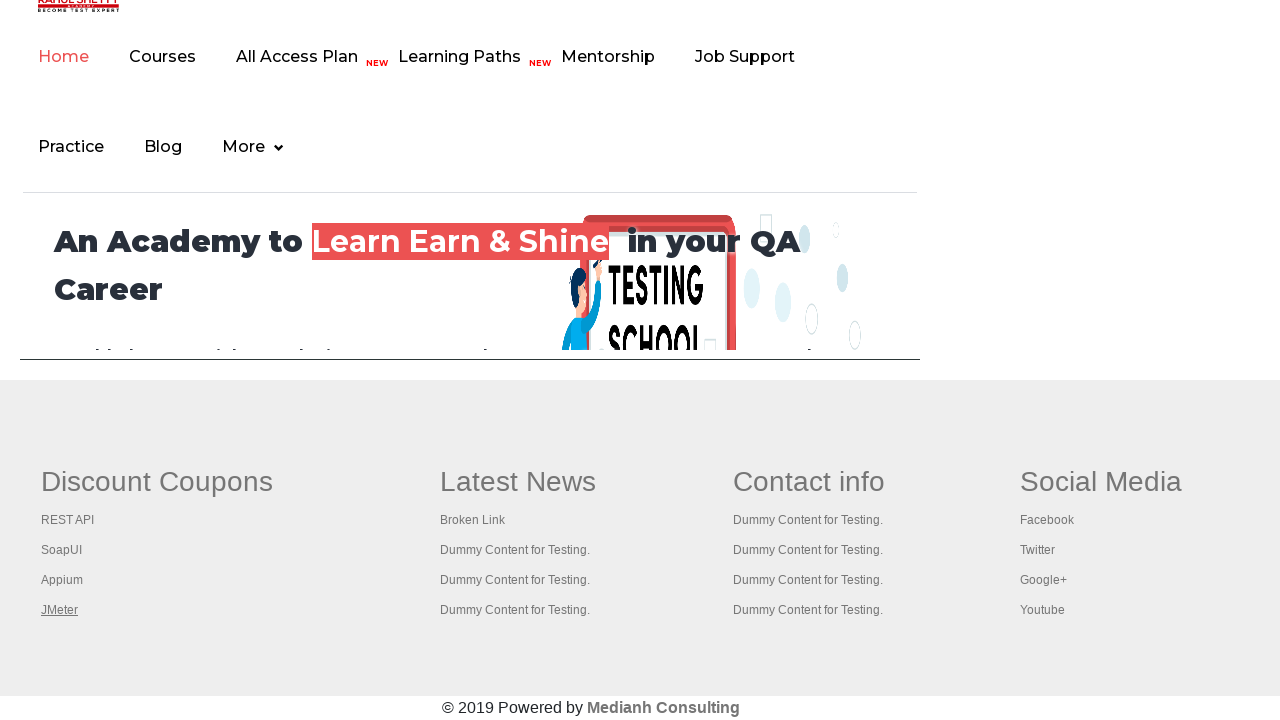

Tab content loaded (domcontentloaded)
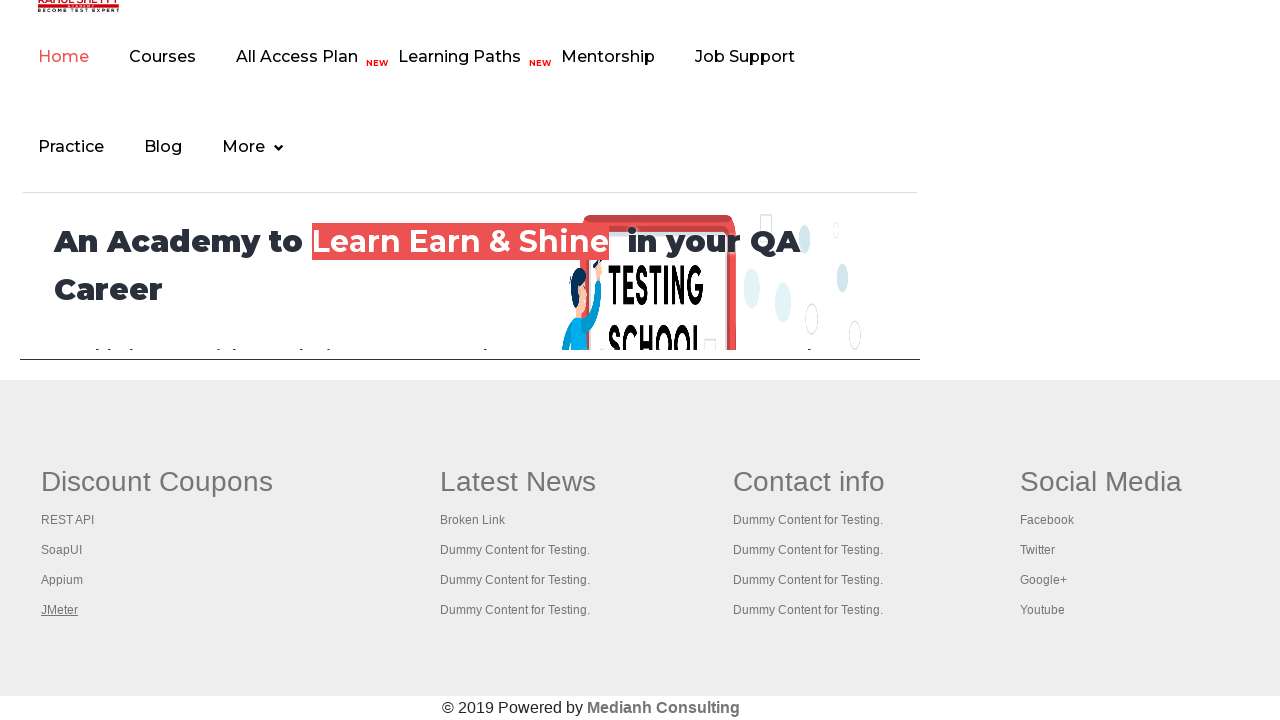

Brought tab to front
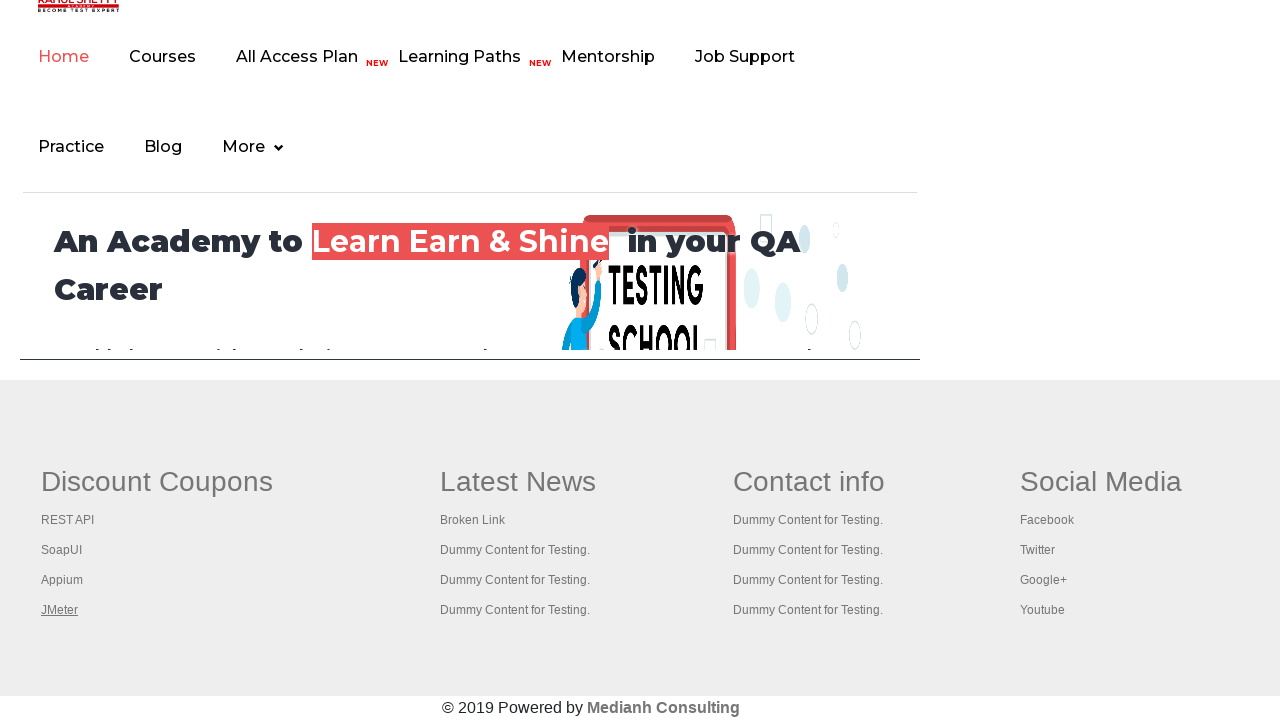

Tab content loaded (domcontentloaded)
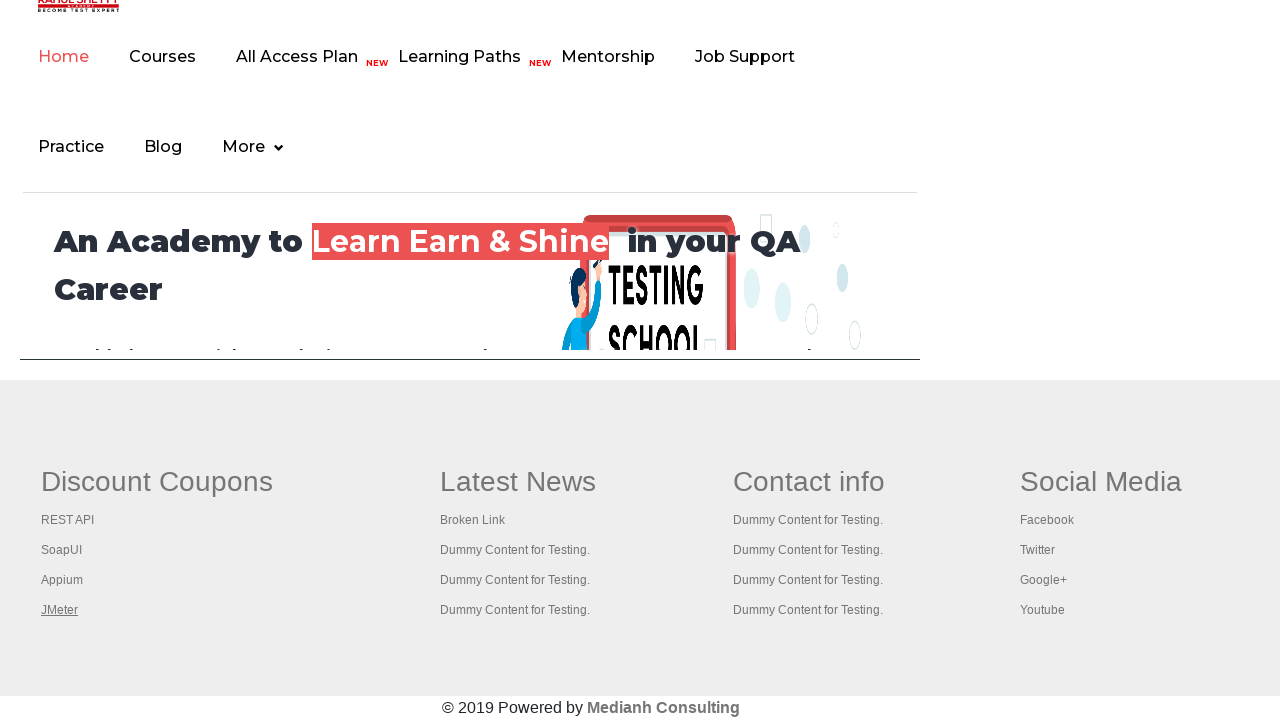

Brought tab to front
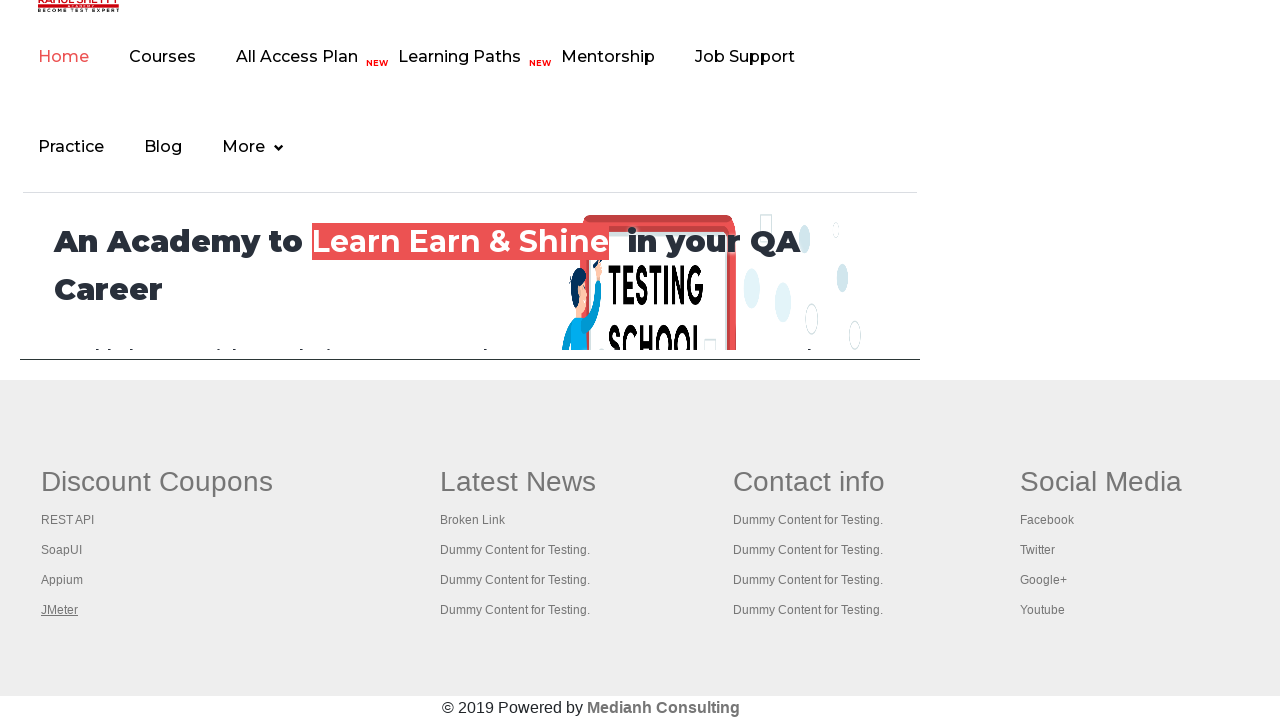

Tab content loaded (domcontentloaded)
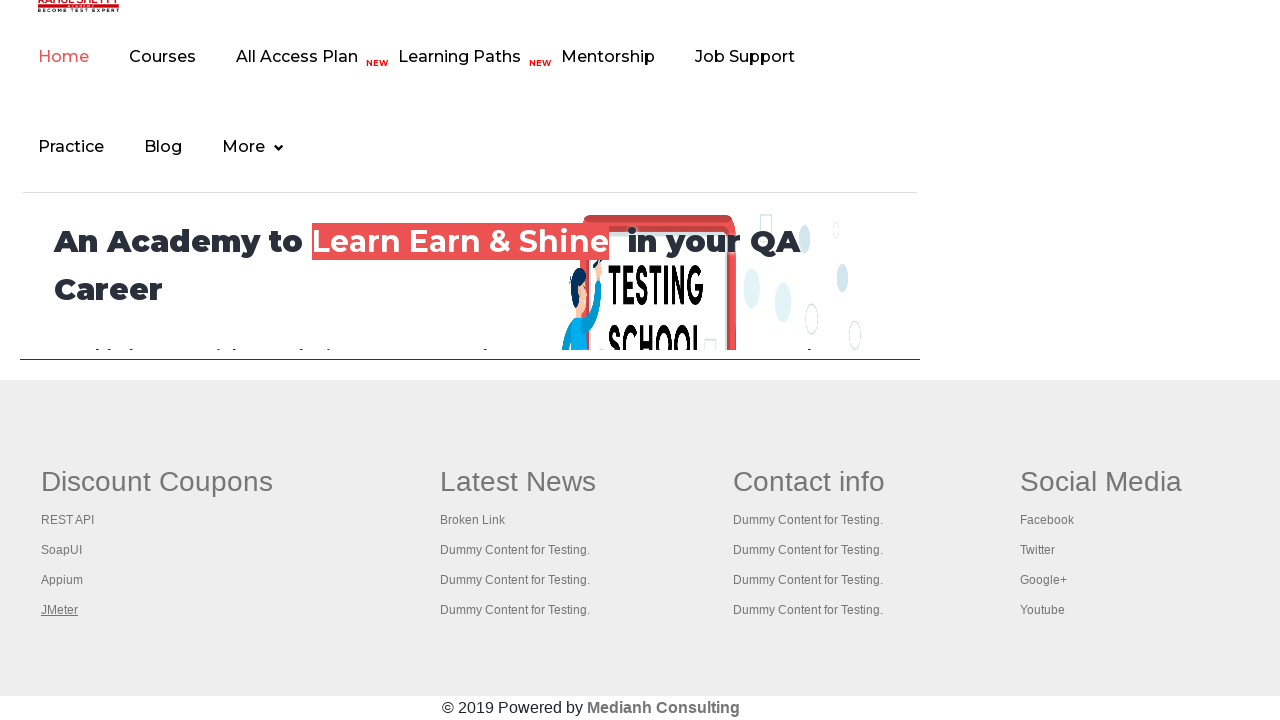

Brought tab to front
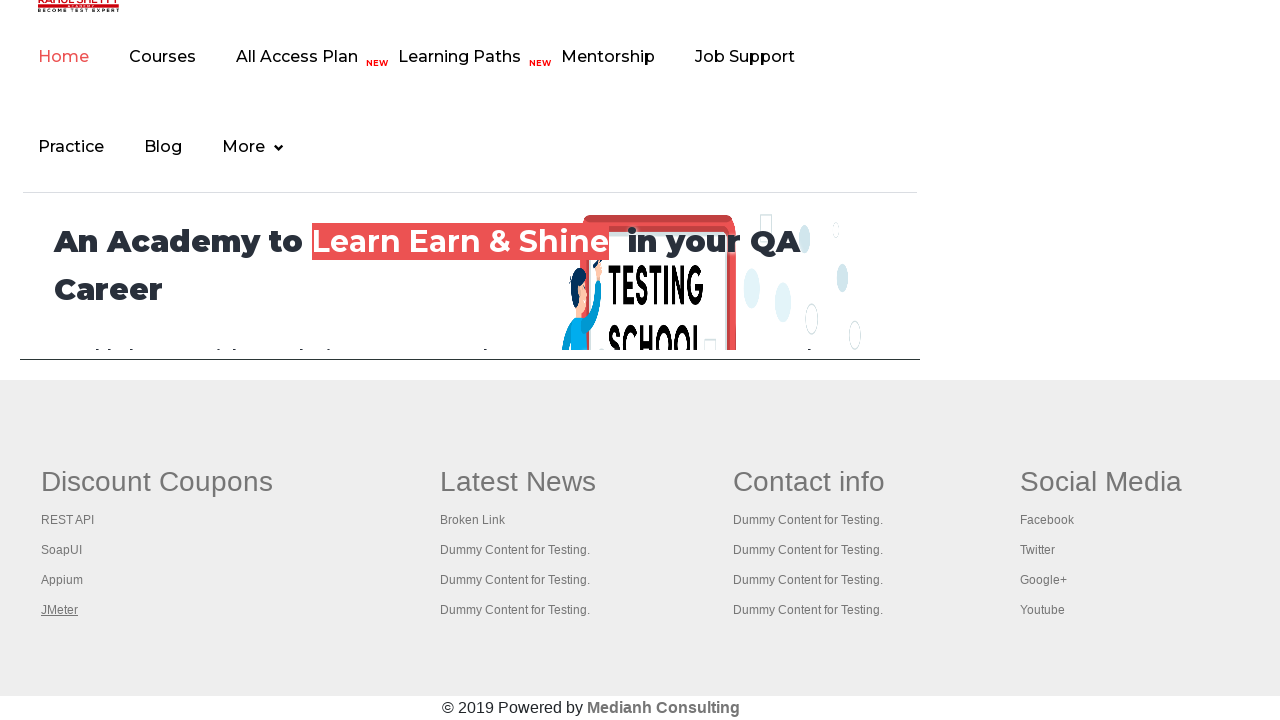

Tab content loaded (domcontentloaded)
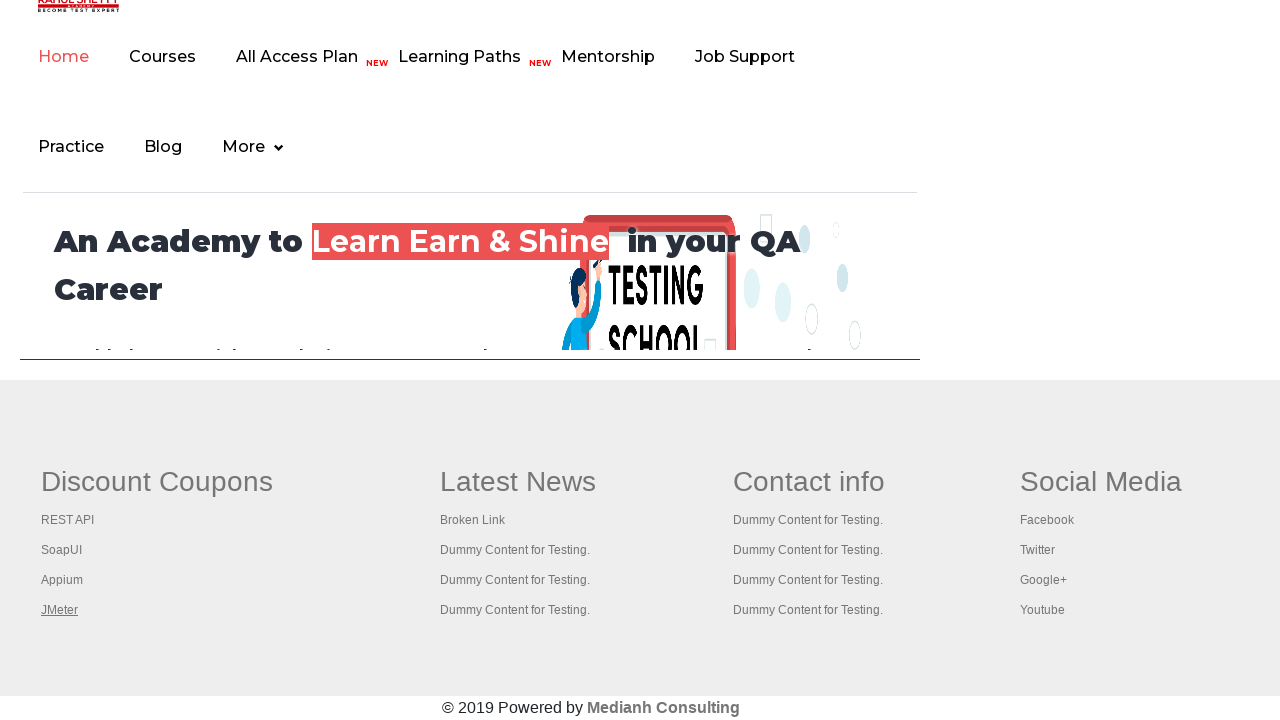

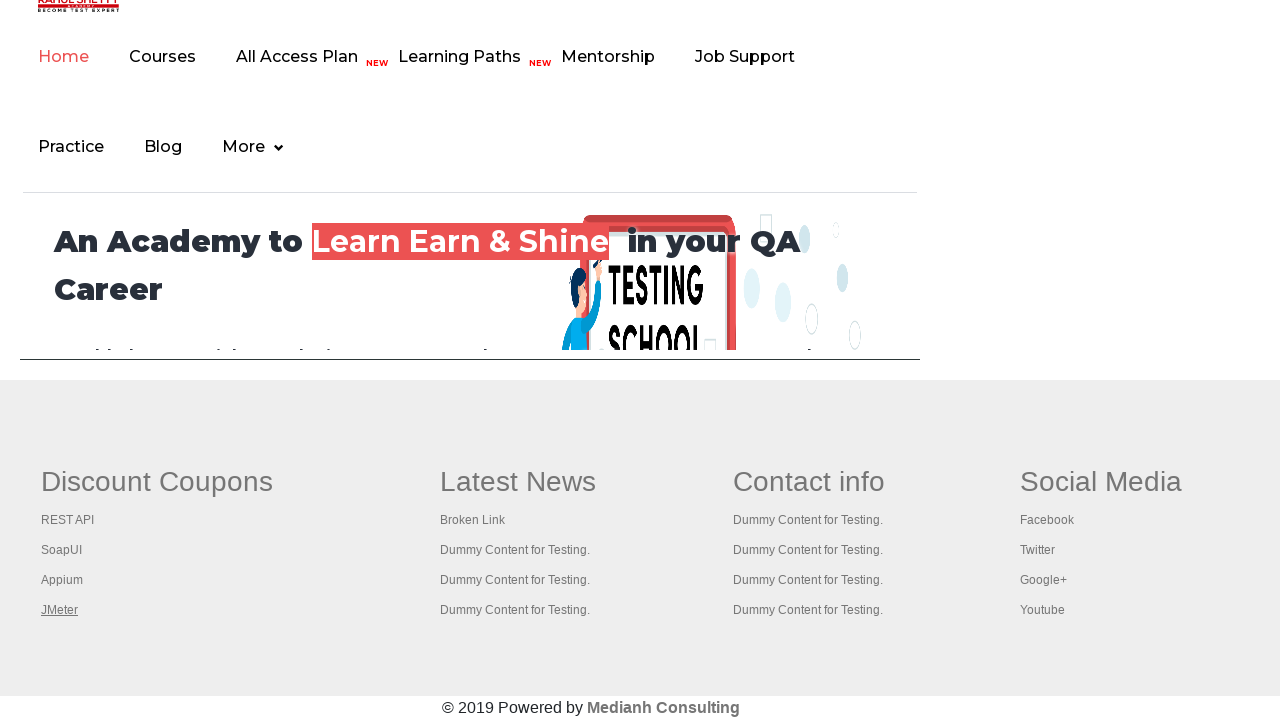